Navigates to a book catalog website, selects a category from the navigation menu, and clicks through pagination to browse all pages of that category.

Starting URL: https://books.toscrape.com

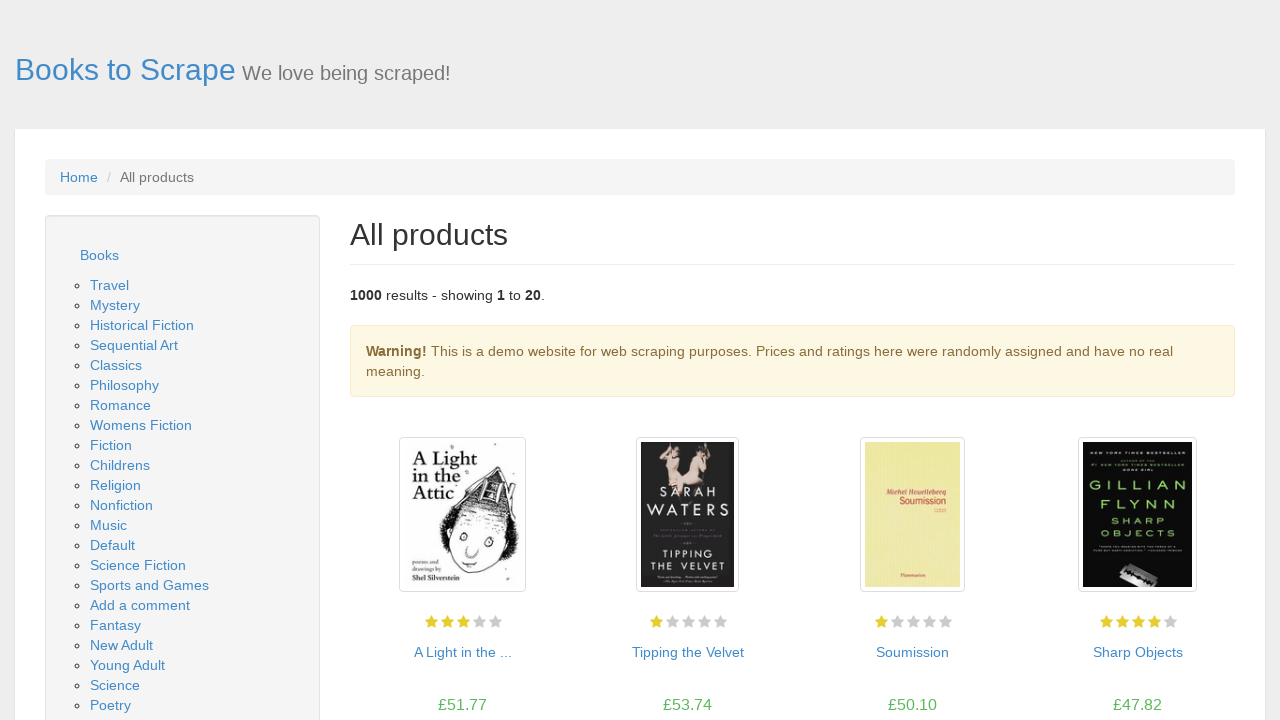

Waited for navigation links to load
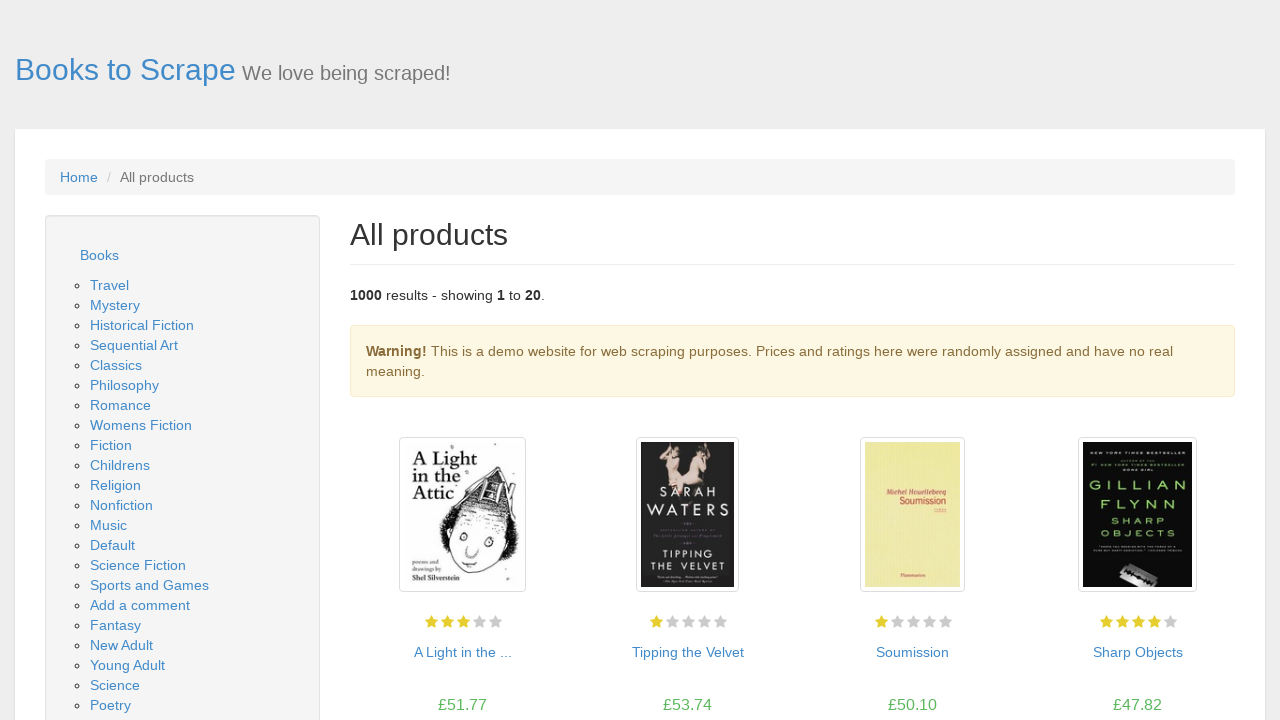

Retrieved all category navigation links
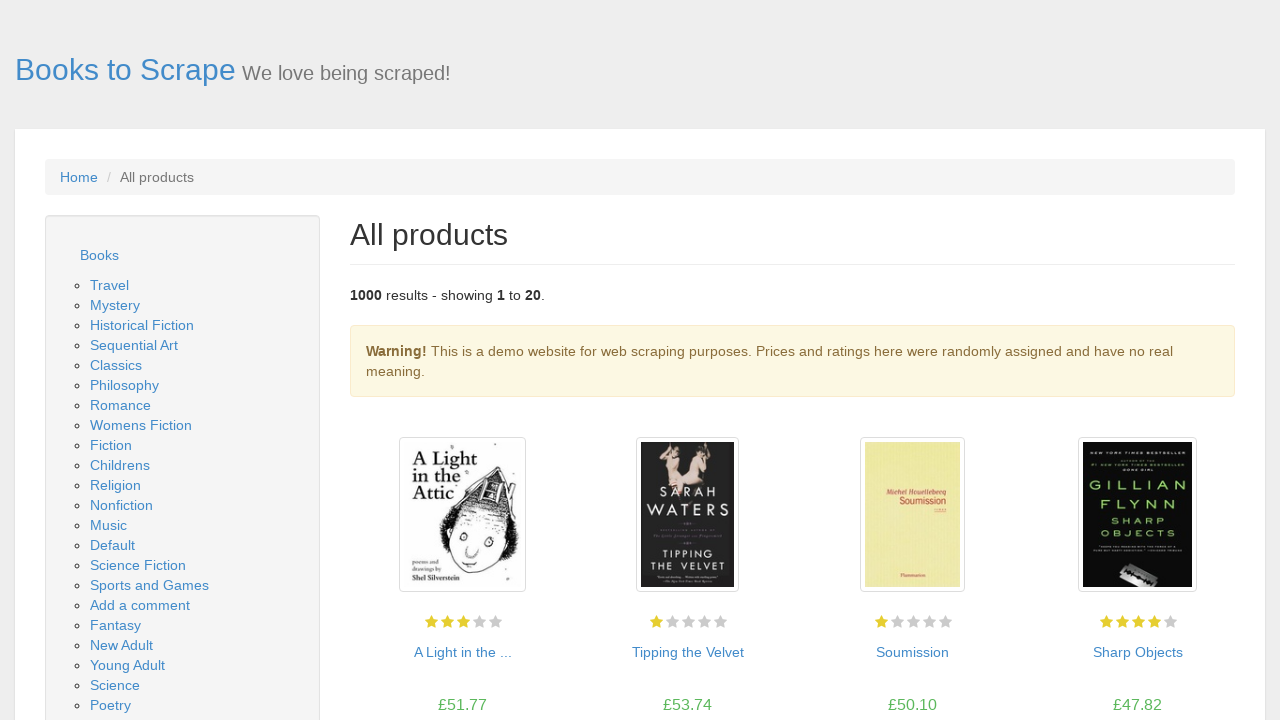

Selected first non-'Books' category link from navigation
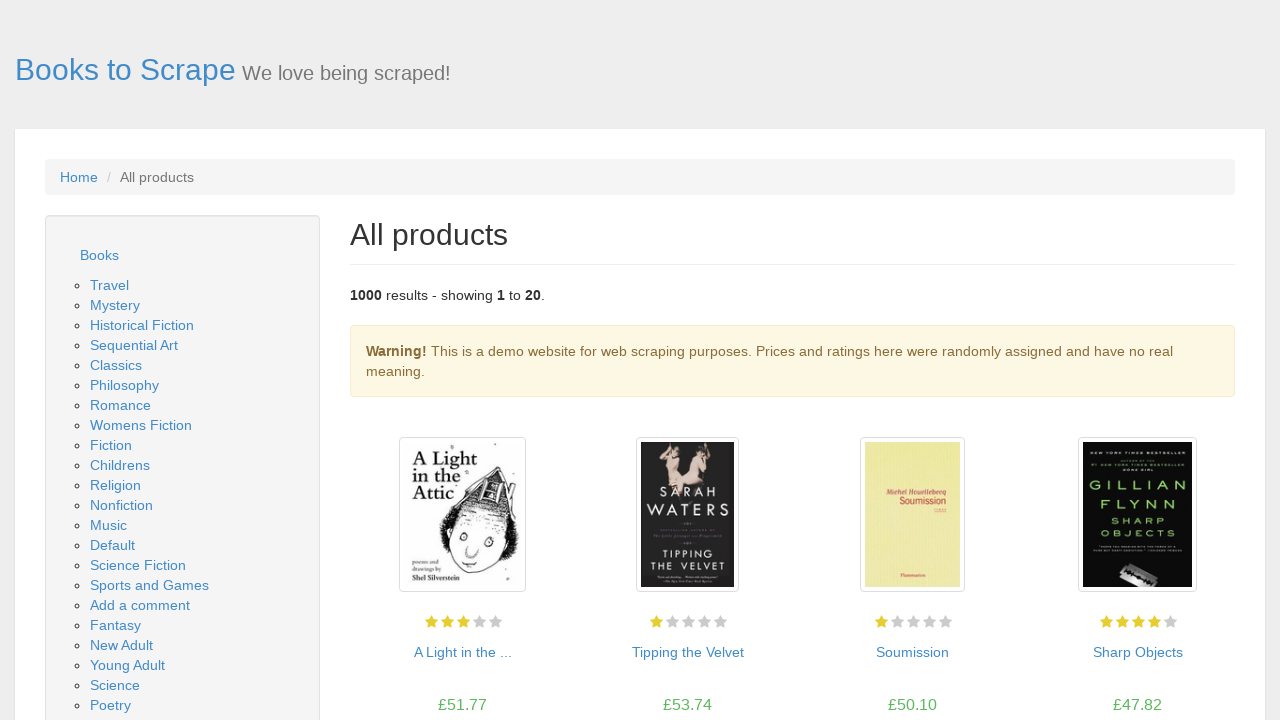

Clicked on selected category link
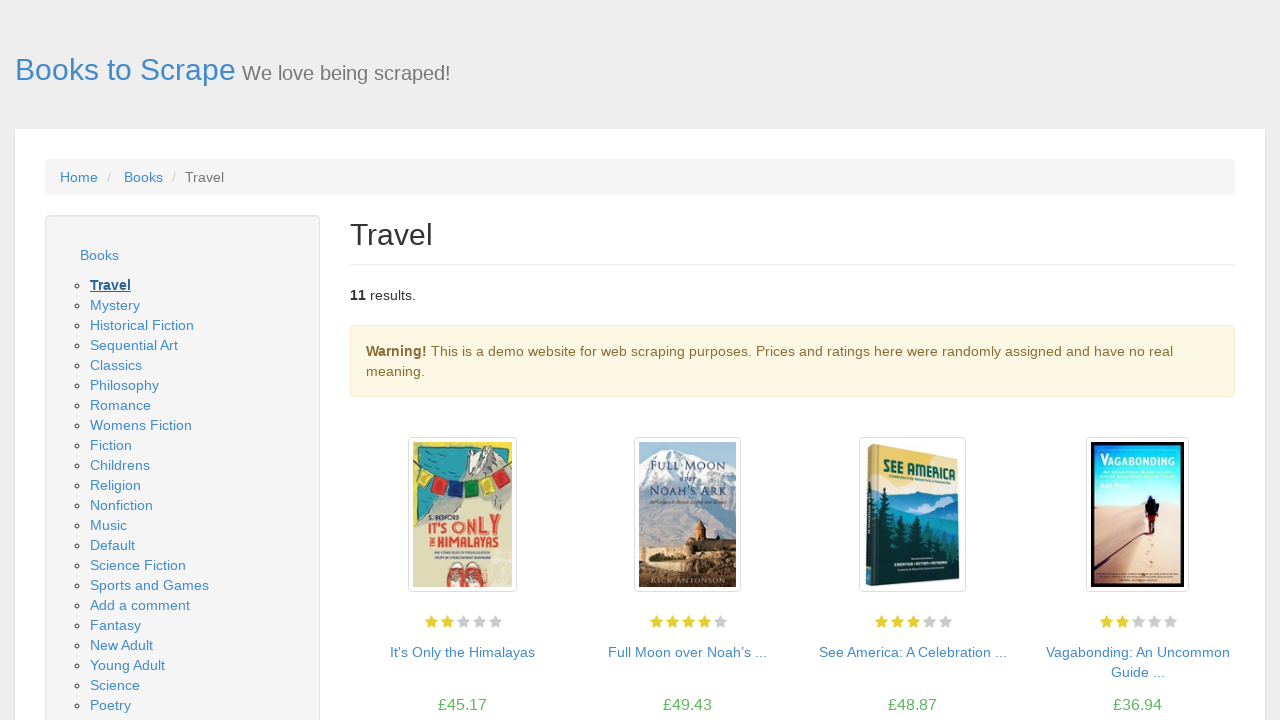

Waited for product listings to load on category page
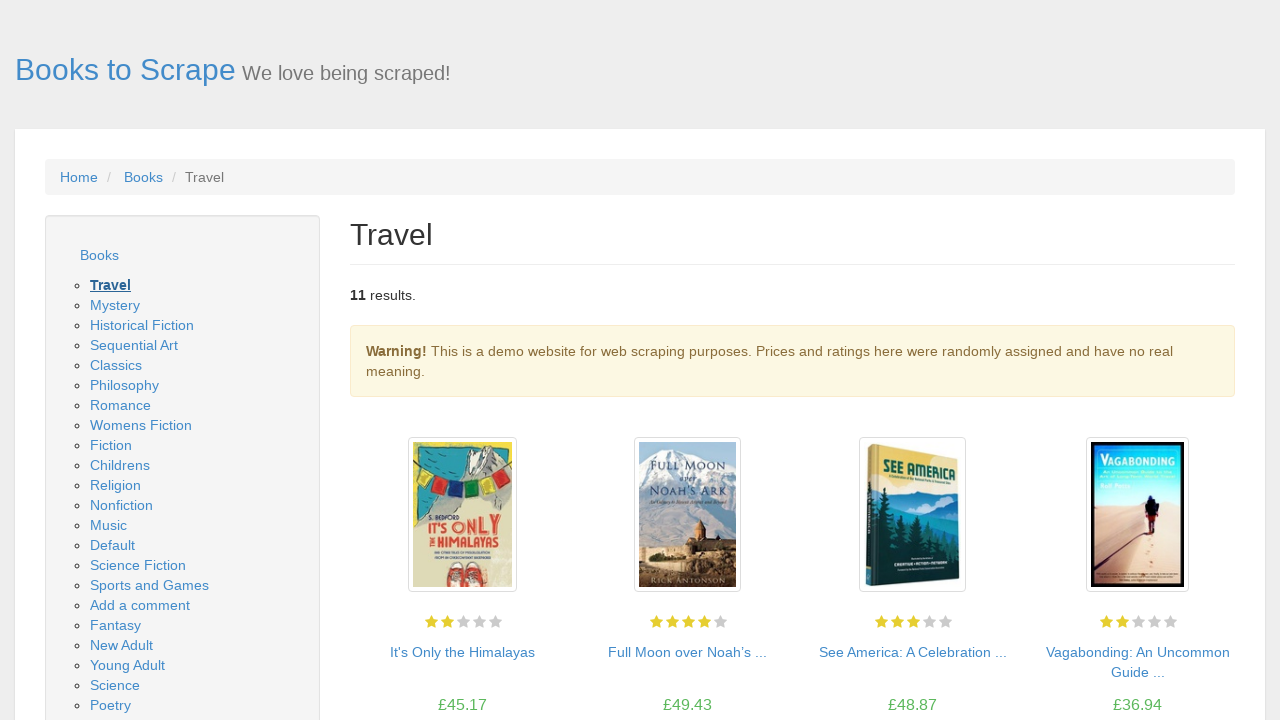

No more pages available - pagination ended
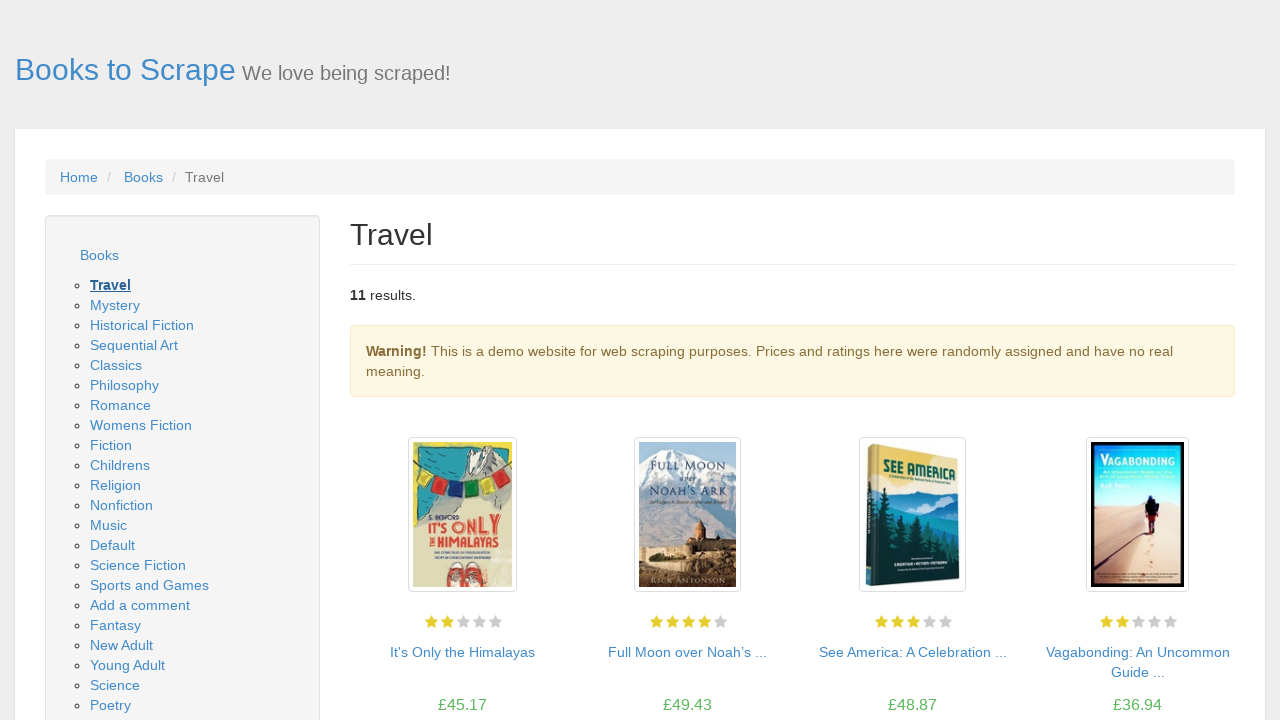

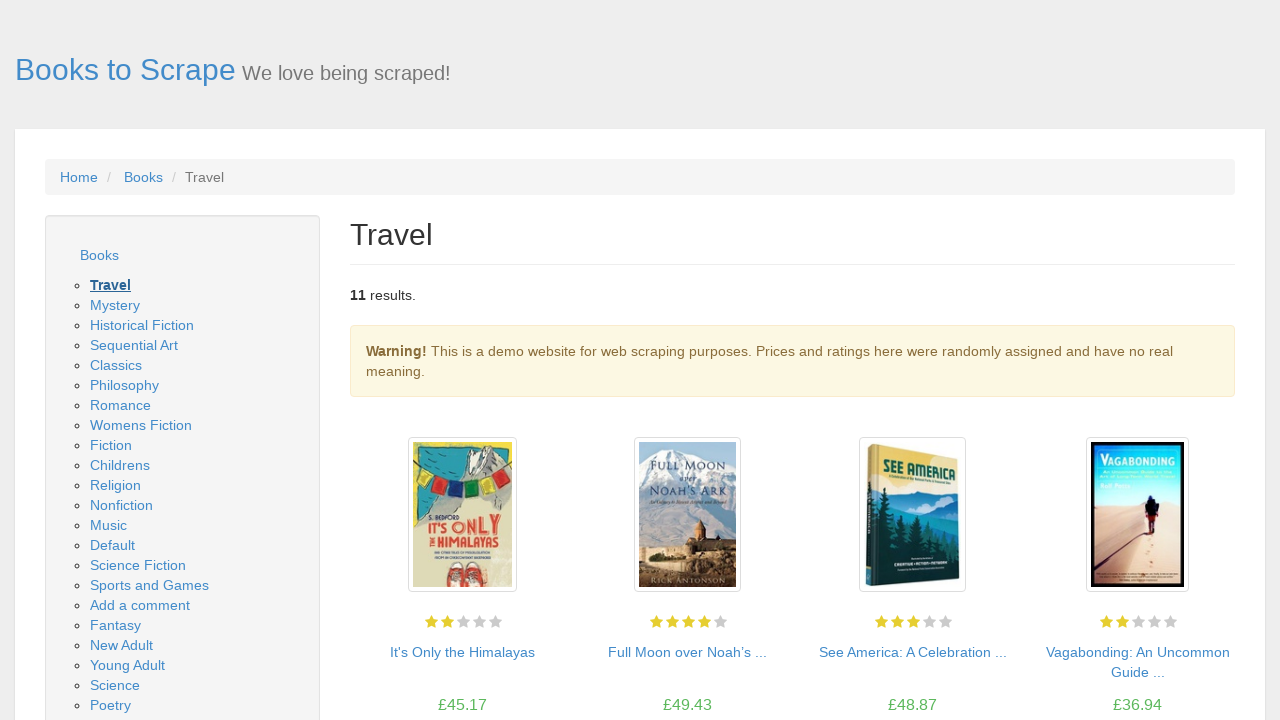